Tests a text box form by filling in full name, email, current address, and permanent address fields, then submitting and verifying the output contains the entered values.

Starting URL: https://demoqa.com/text-box

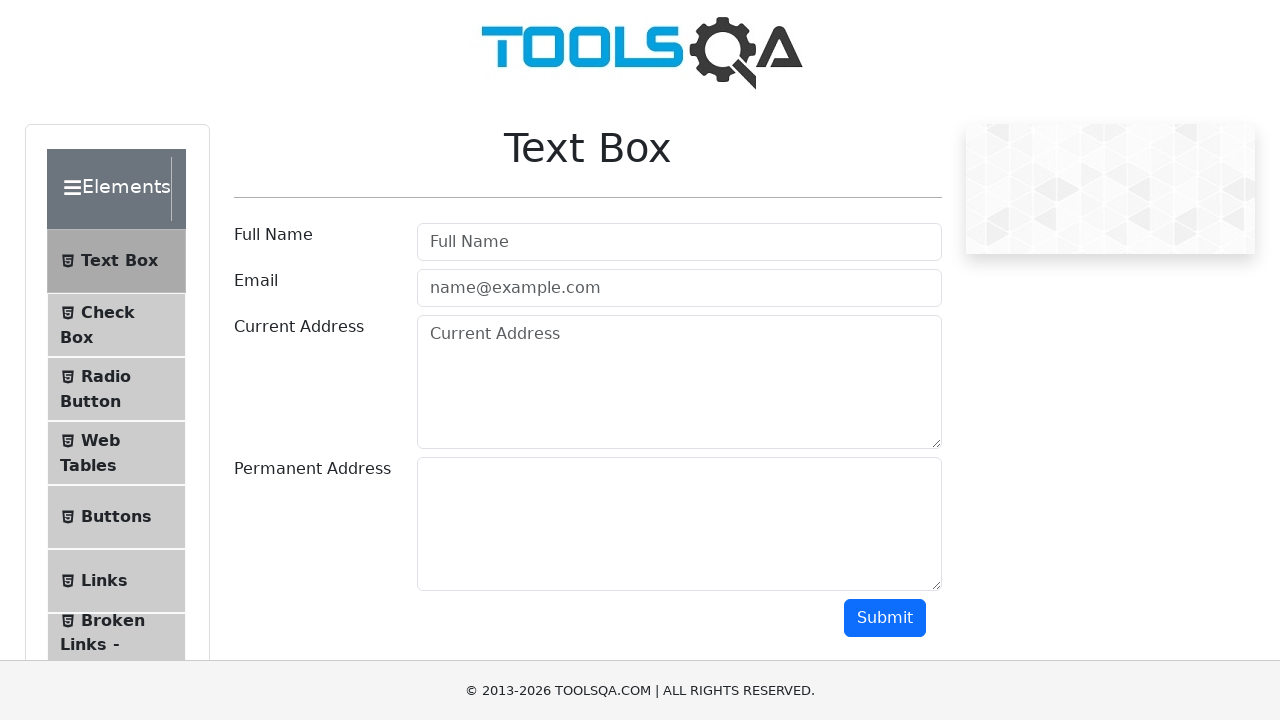

Filled full name field with 'John Dow' on xpath=//input[@placeholder='Full Name']
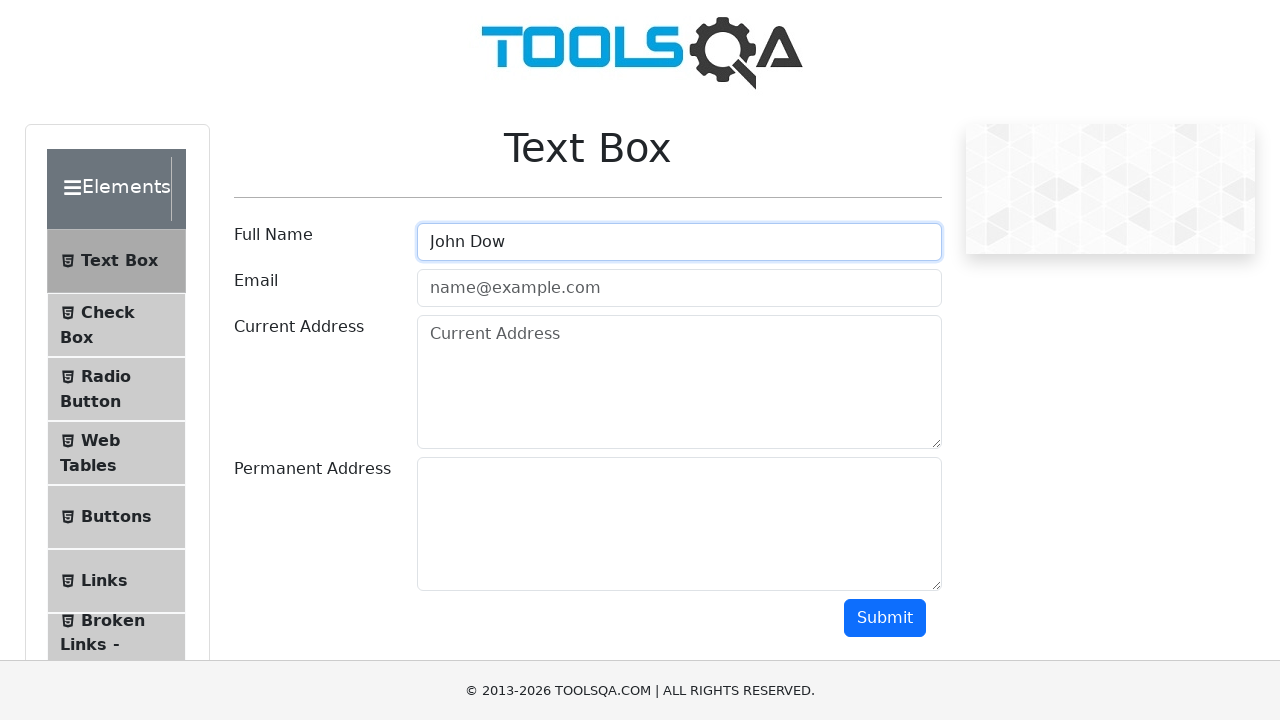

Filled email field with 'qadojo@gmail.miu' on xpath=//input[@placeholder='name@example.com']
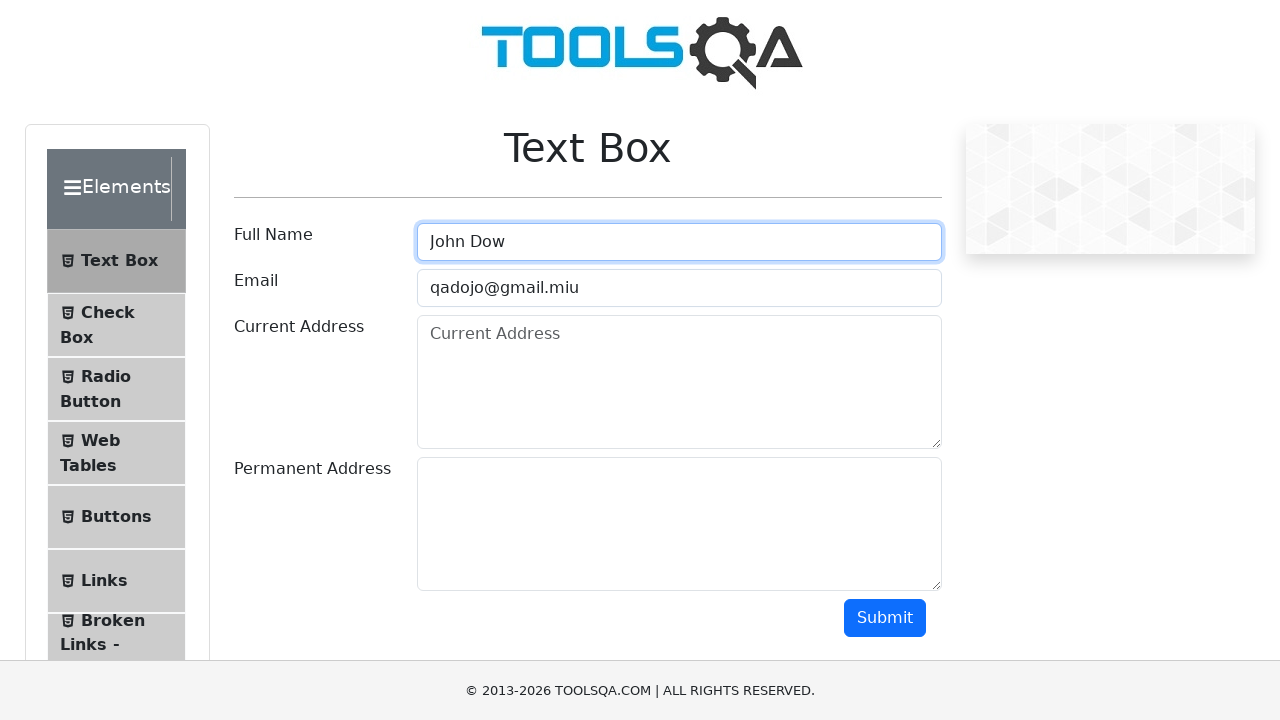

Filled current address field with 'Abu Dhabi' on xpath=//textarea[@placeholder='Current Address']
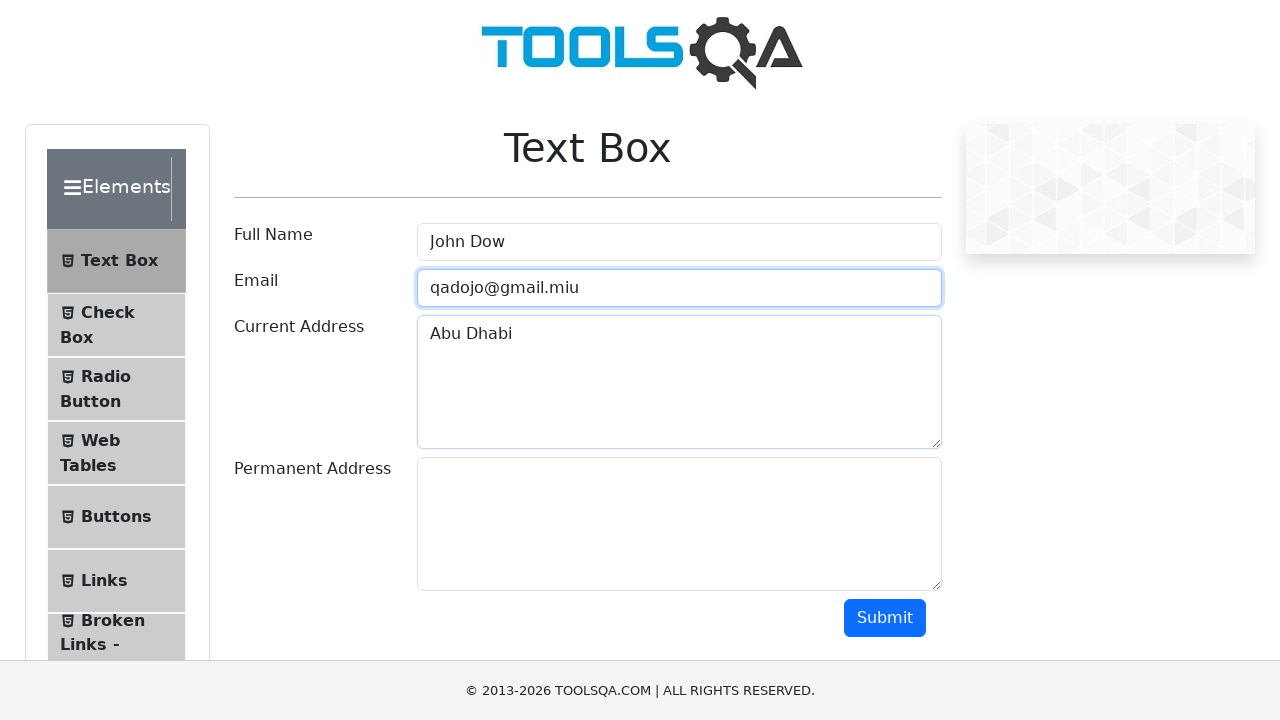

Filled permanent address field with 'UAE' on xpath=//textarea[@id='permanentAddress']
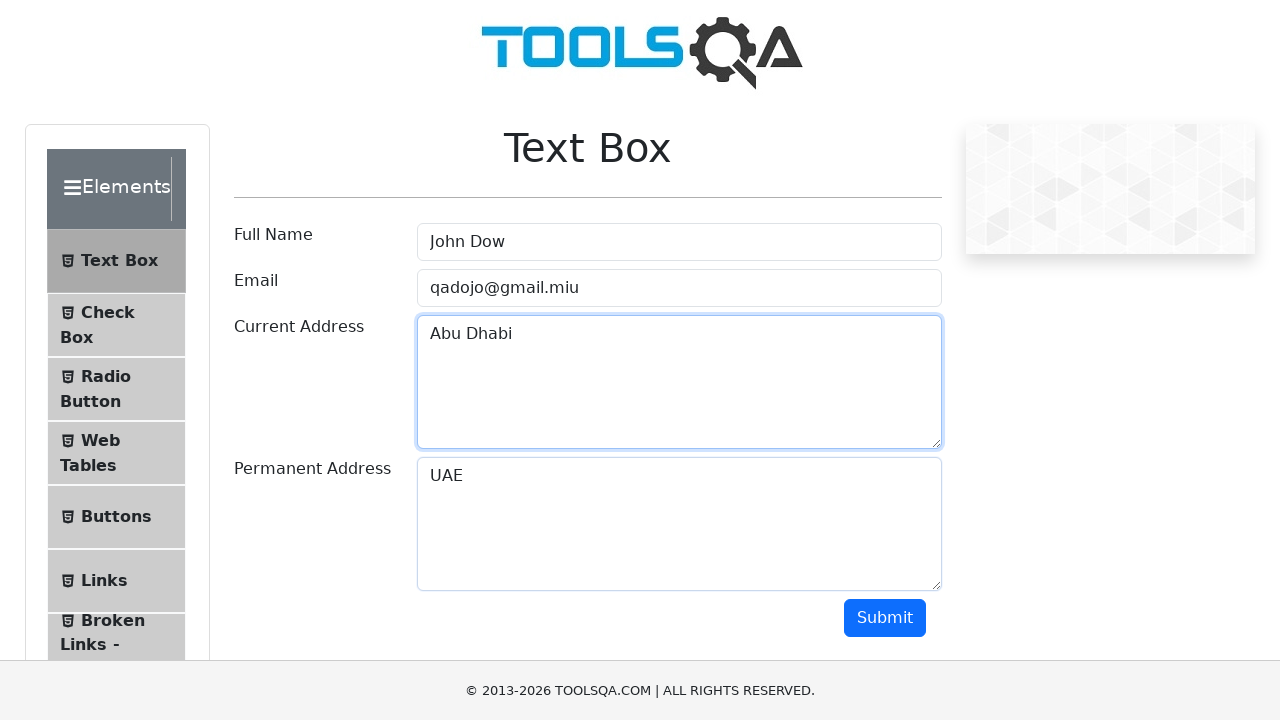

Clicked submit button to submit the form at (885, 618) on xpath=//button[@id='submit']
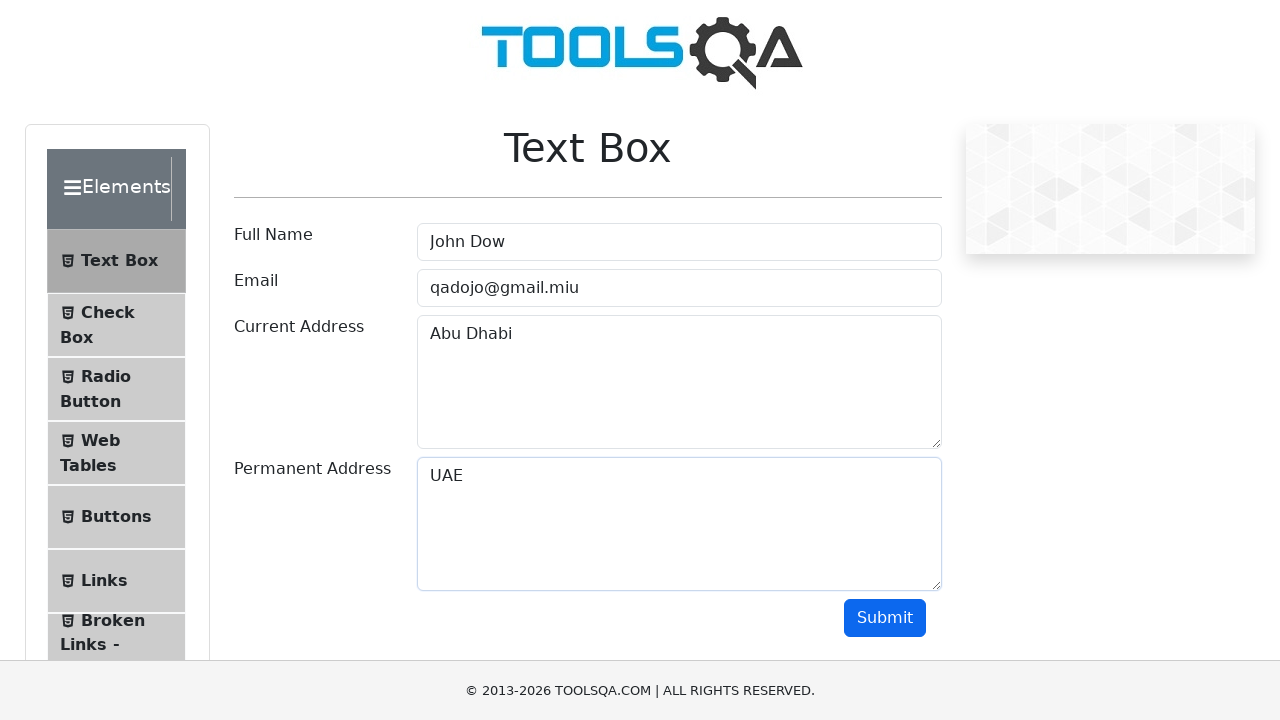

Verified output contains 'John Dow'
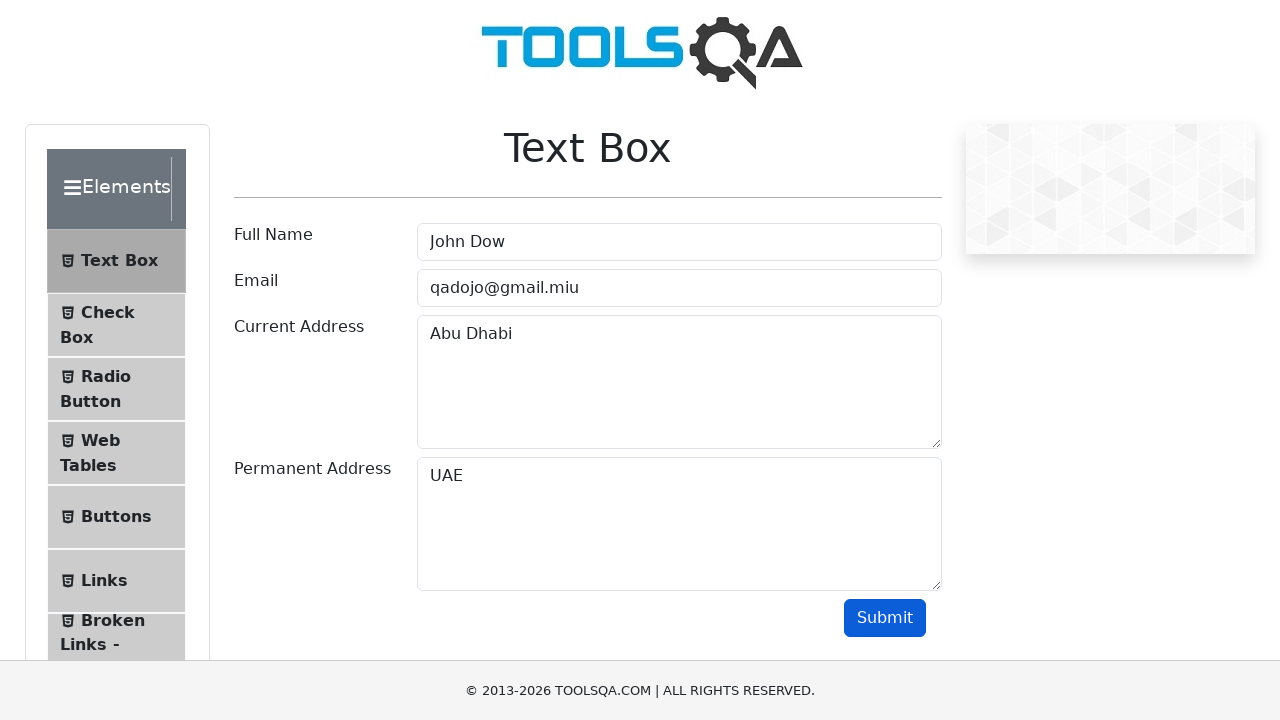

Verified output contains 'qadojo@gmail.miu'
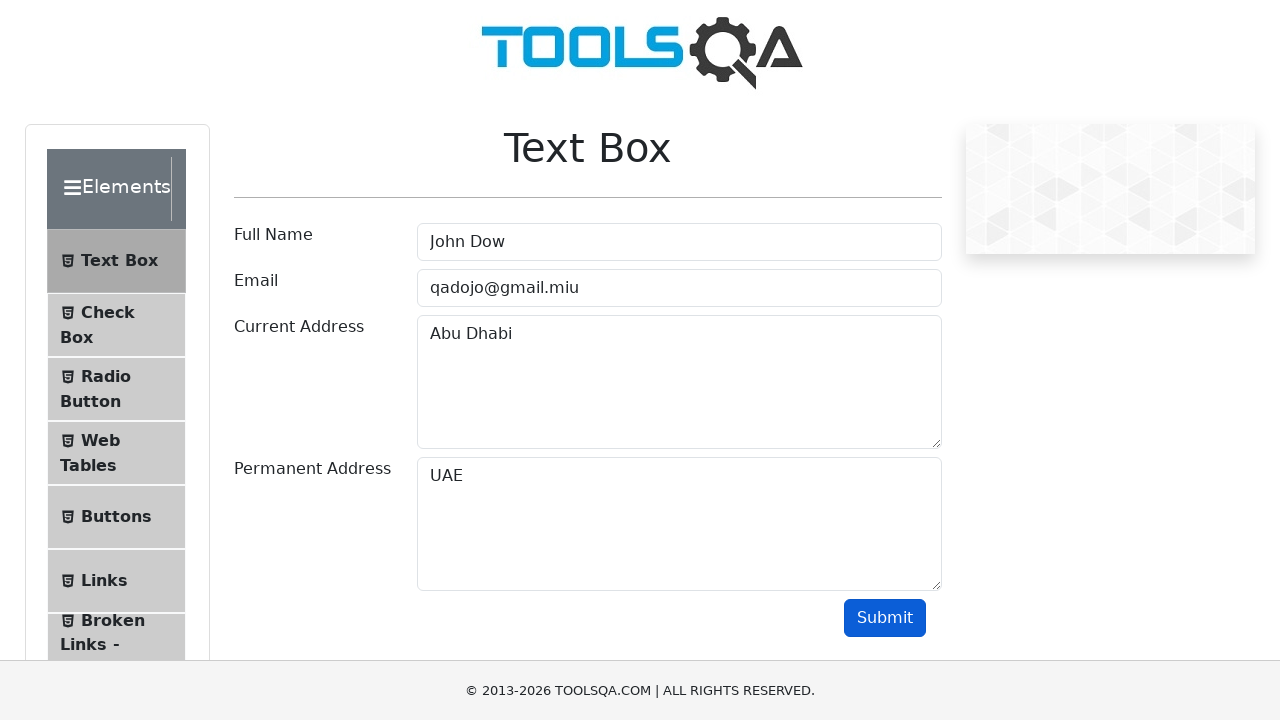

Verified output contains 'Abu Dhabi'
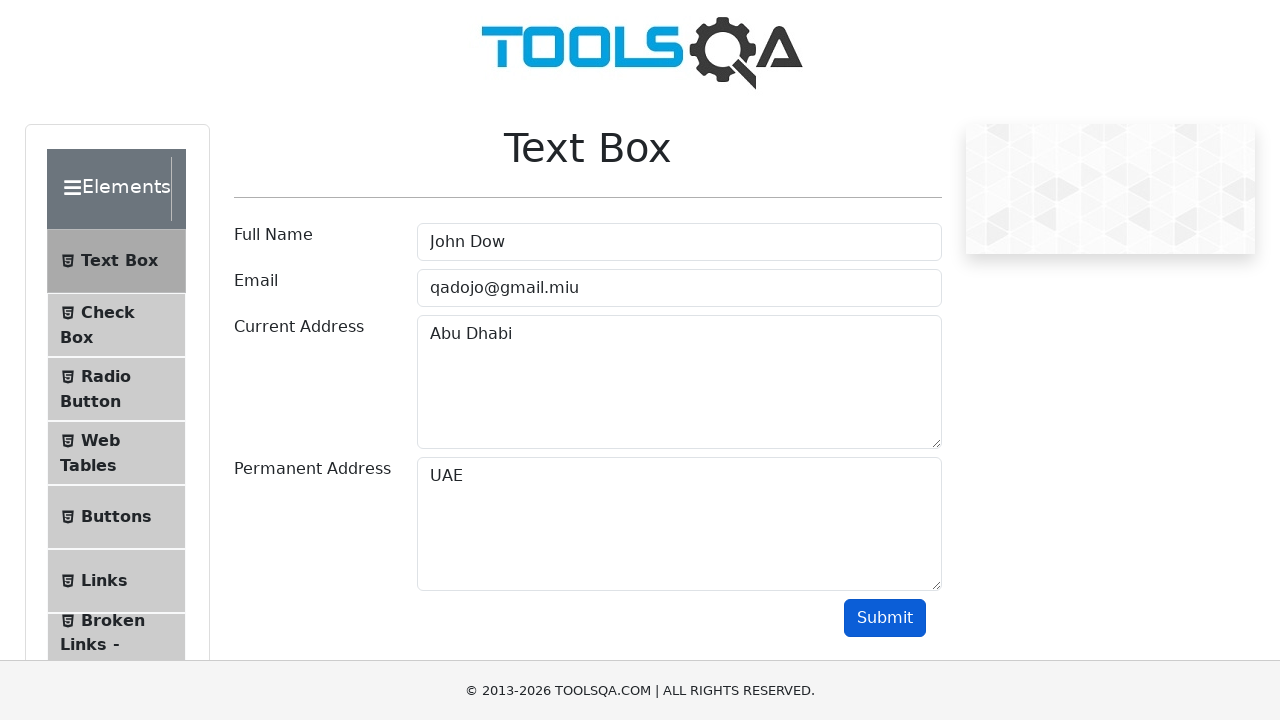

Verified output contains 'UAE'
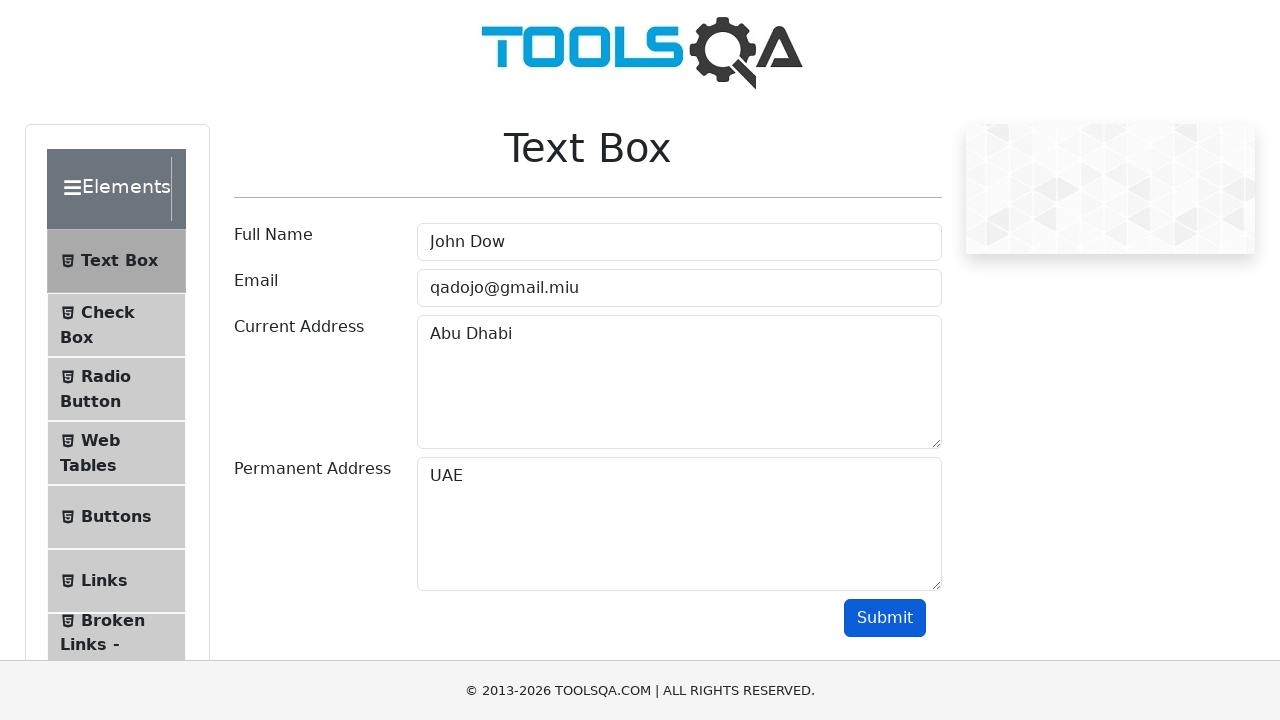

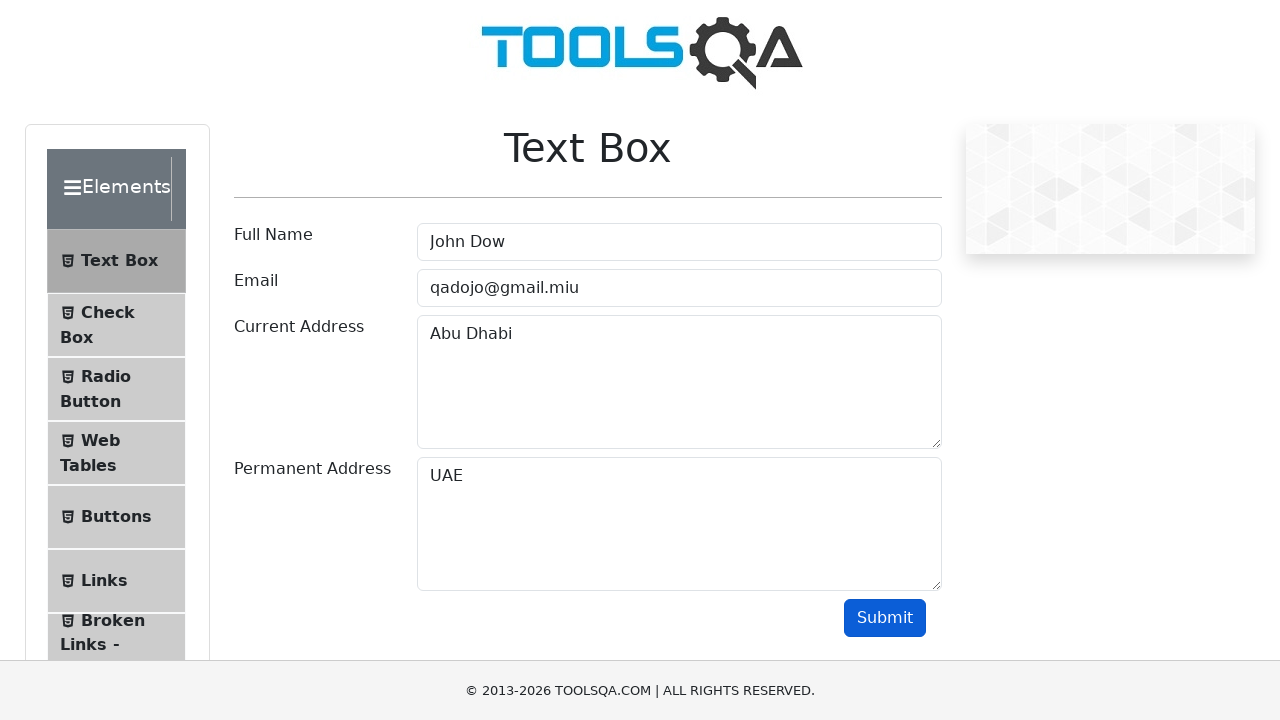